Tests an editable/searchable dropdown by typing country names (Belgium, Bangladesh, American Samoa) and selecting from filtered results.

Starting URL: https://react.semantic-ui.com/maximize/dropdown-example-search-selection/

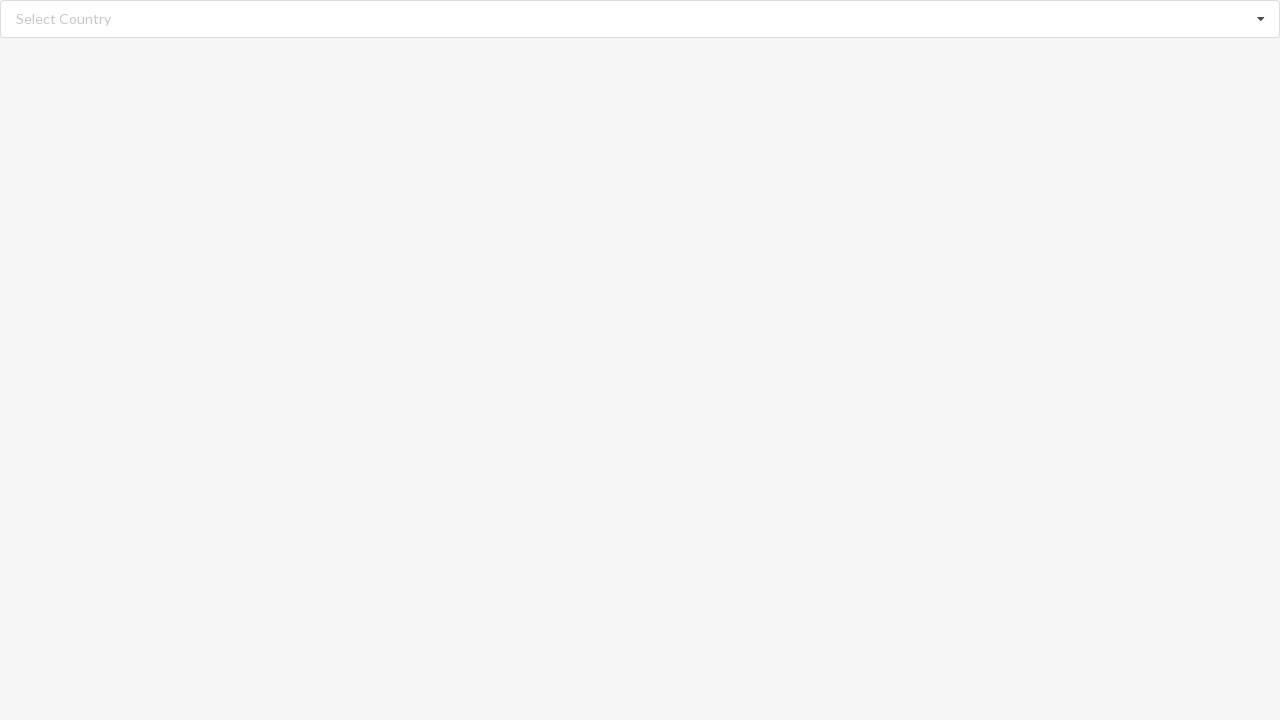

Filled search field with 'Belgium' on input.search
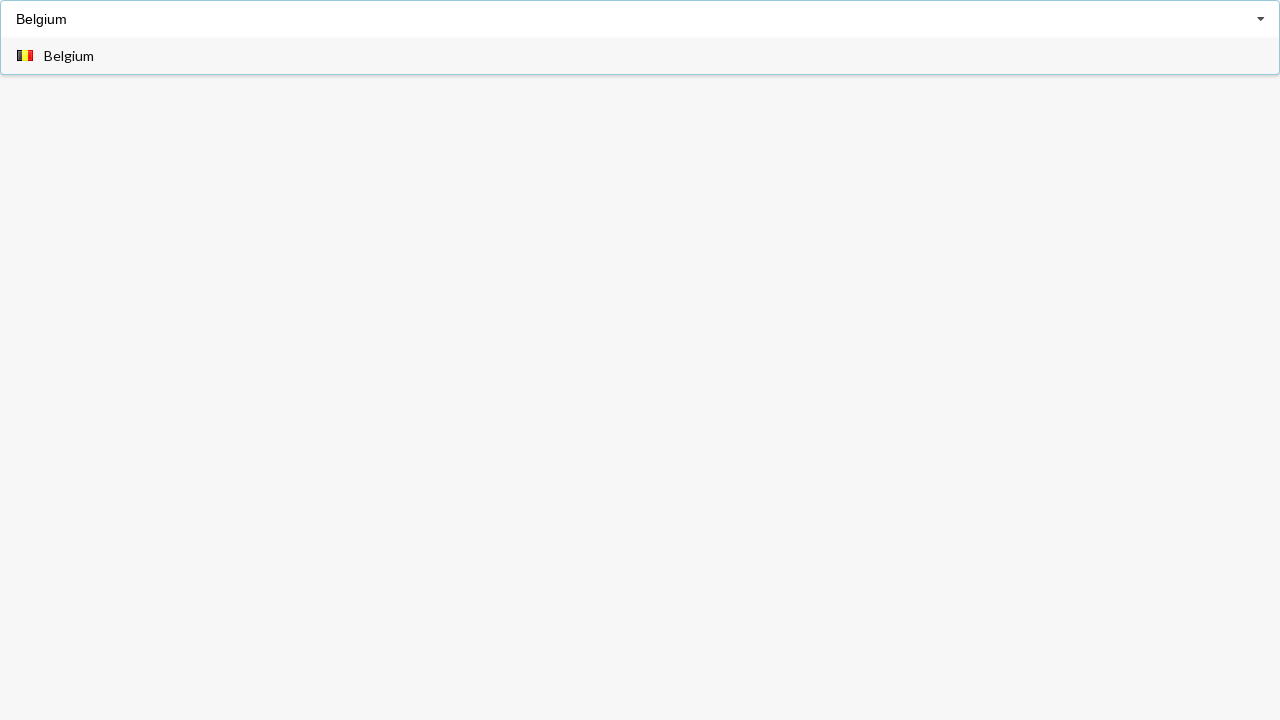

Belgium appeared in filtered dropdown results
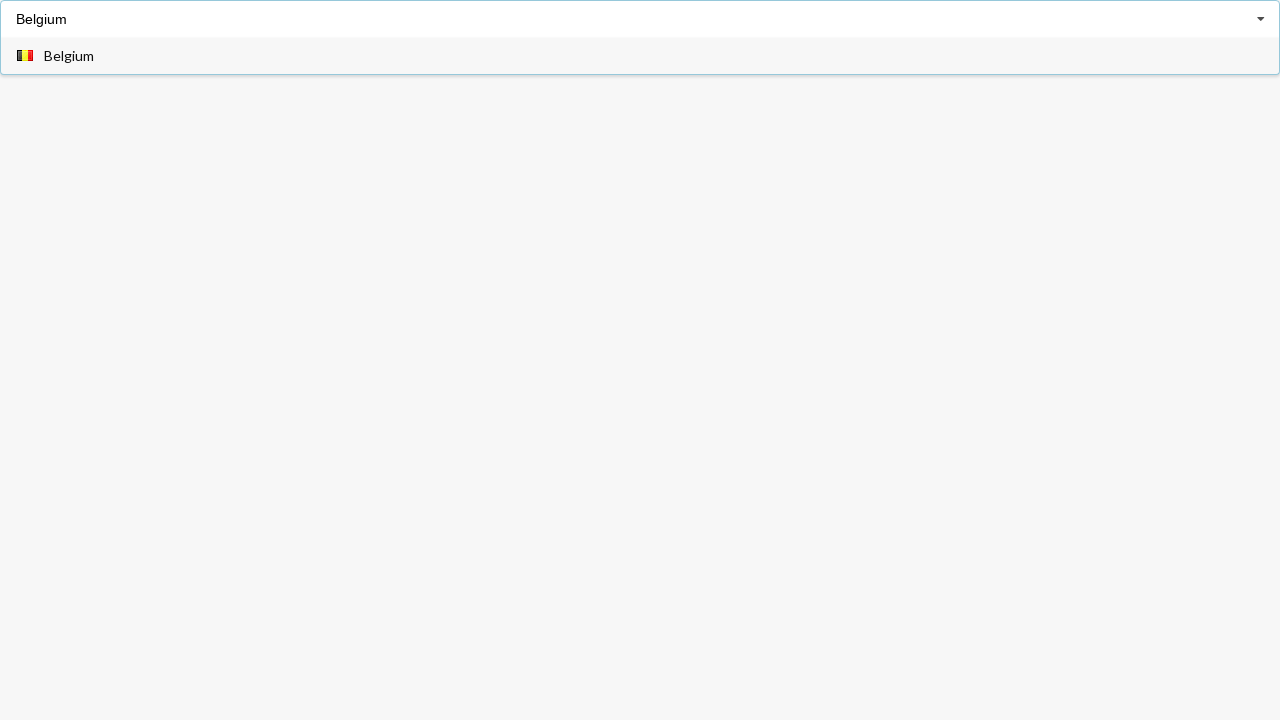

Selected 'Belgium' from dropdown at (640, 56) on div.selected.item:has-text('Belgium')
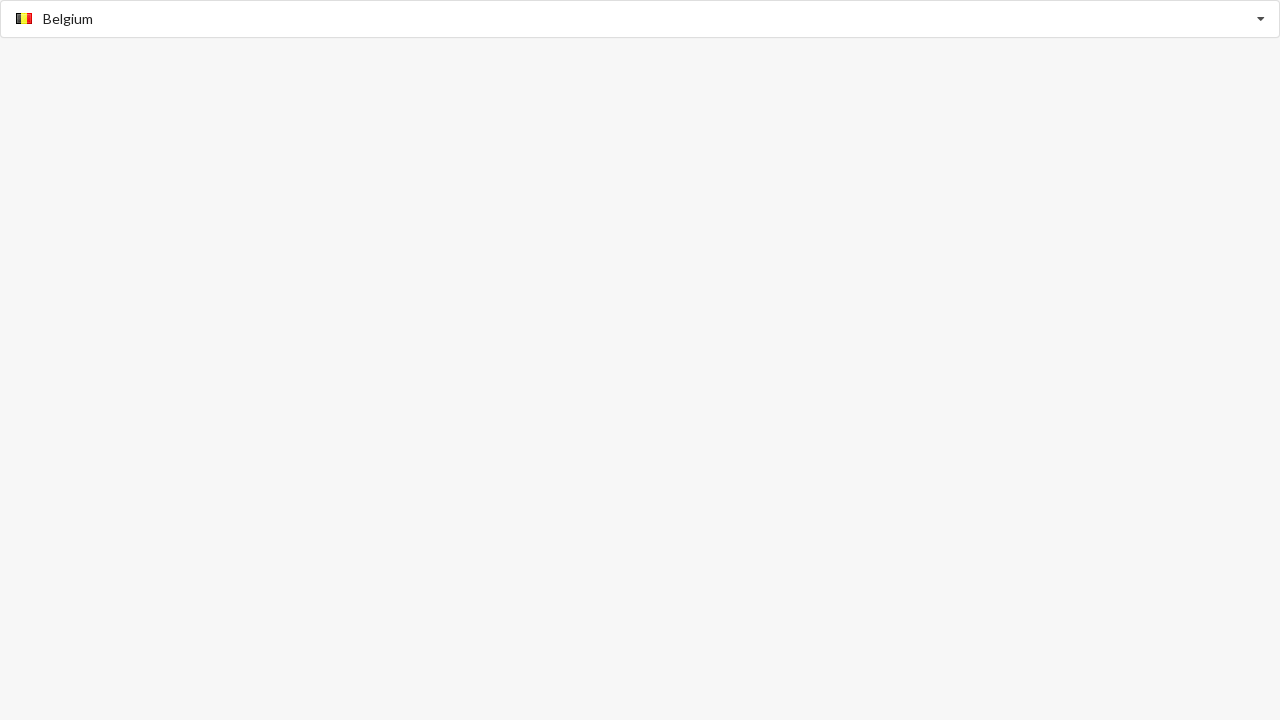

Filled search field with 'Bangladesh' on input.search
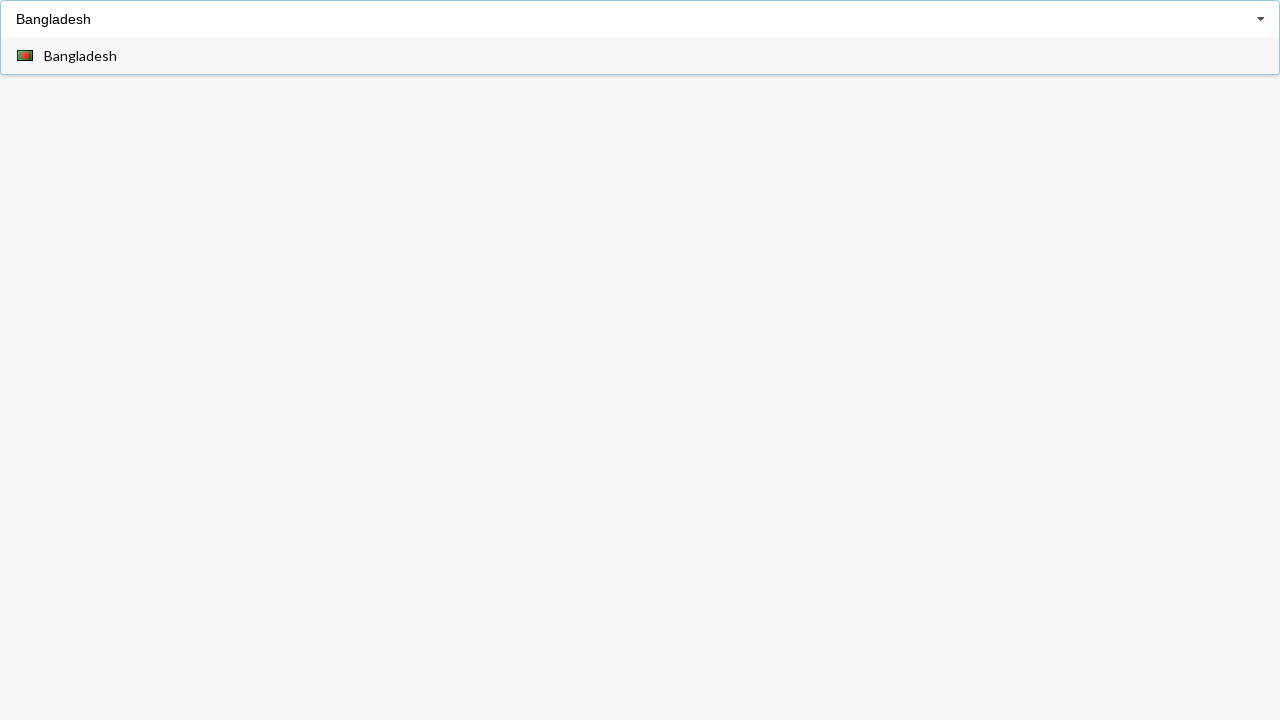

Bangladesh appeared in filtered dropdown results
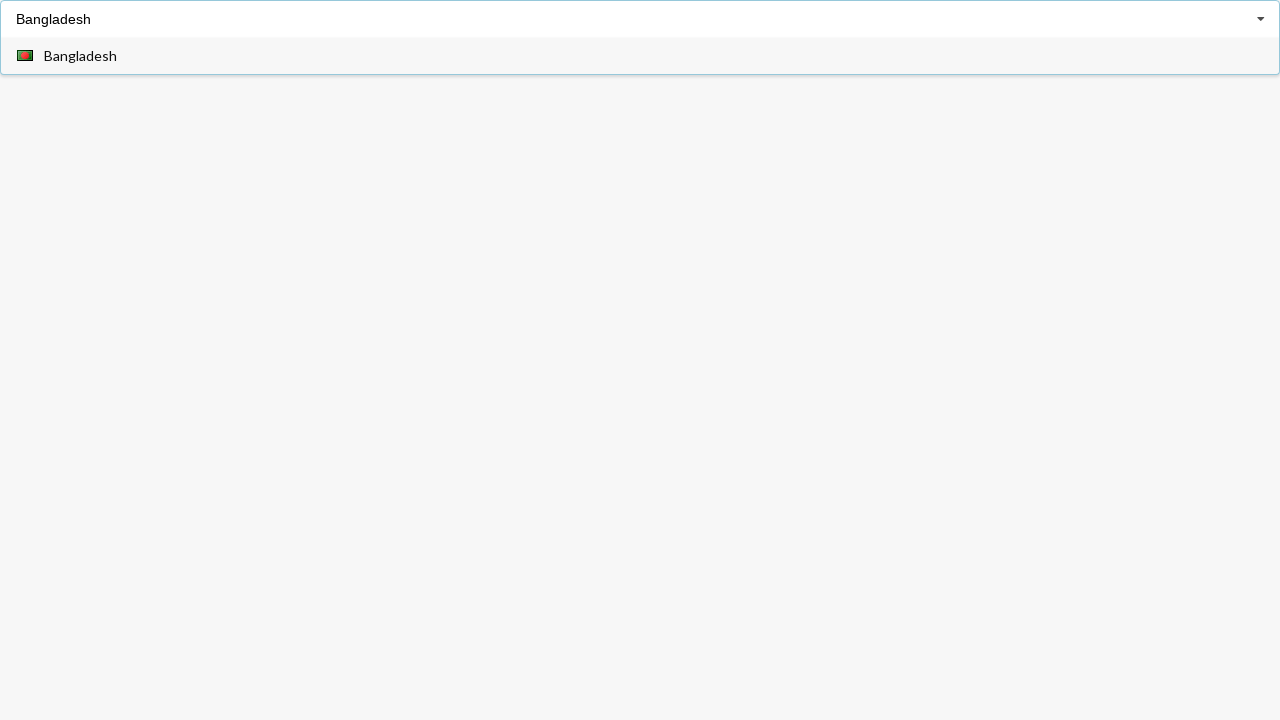

Selected 'Bangladesh' from dropdown at (640, 56) on div.selected.item:has-text('Bangladesh')
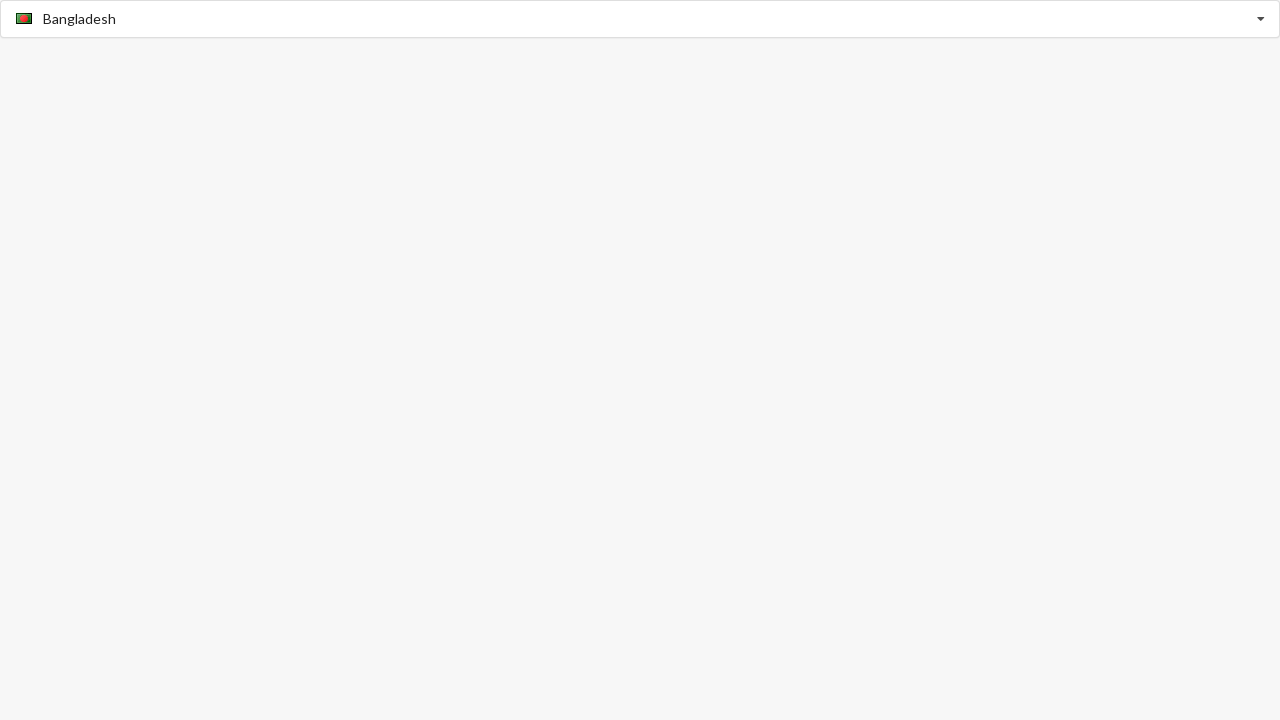

Filled search field with 'American Samoa' on input.search
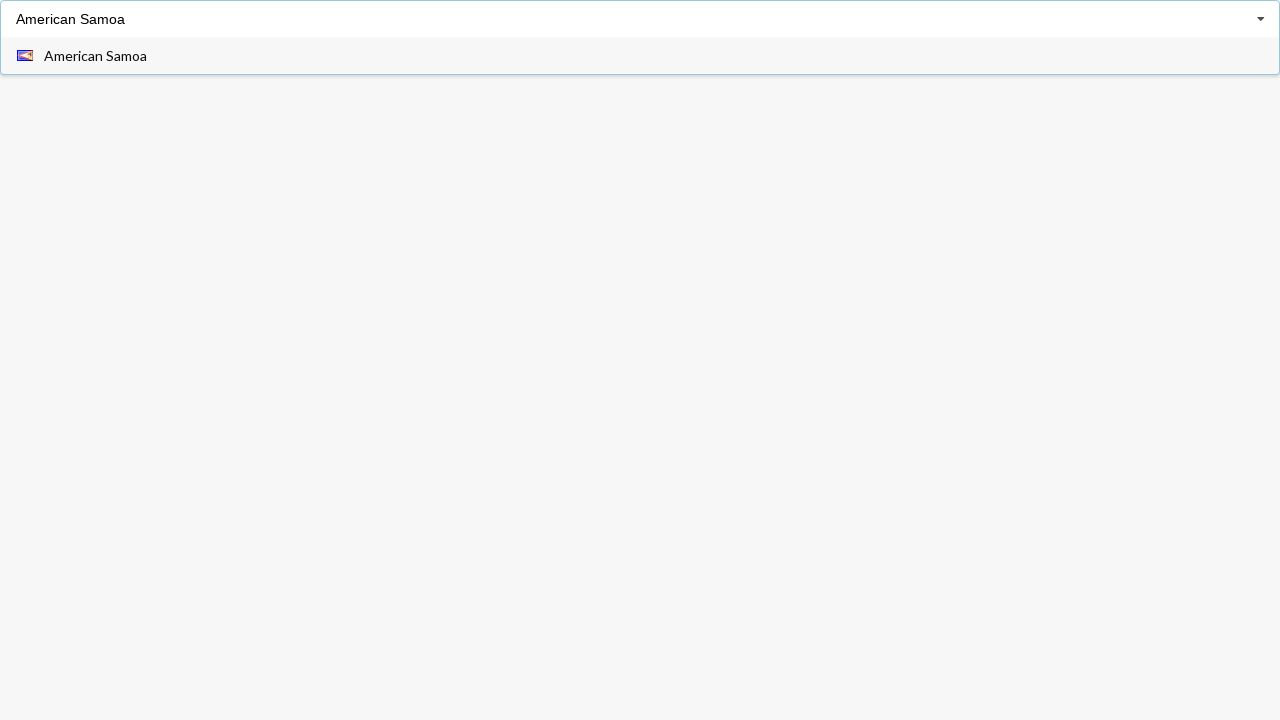

American Samoa appeared in filtered dropdown results
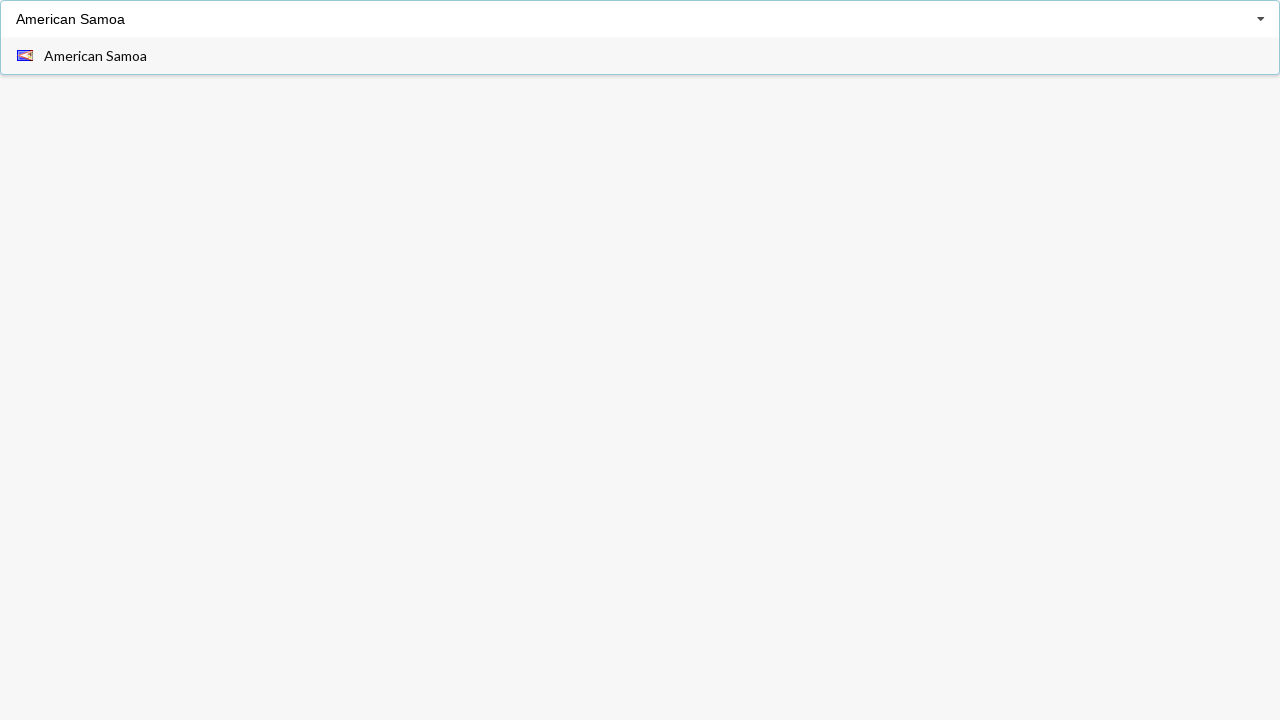

Selected 'American Samoa' from dropdown at (640, 56) on div.selected.item:has-text('American Samoa')
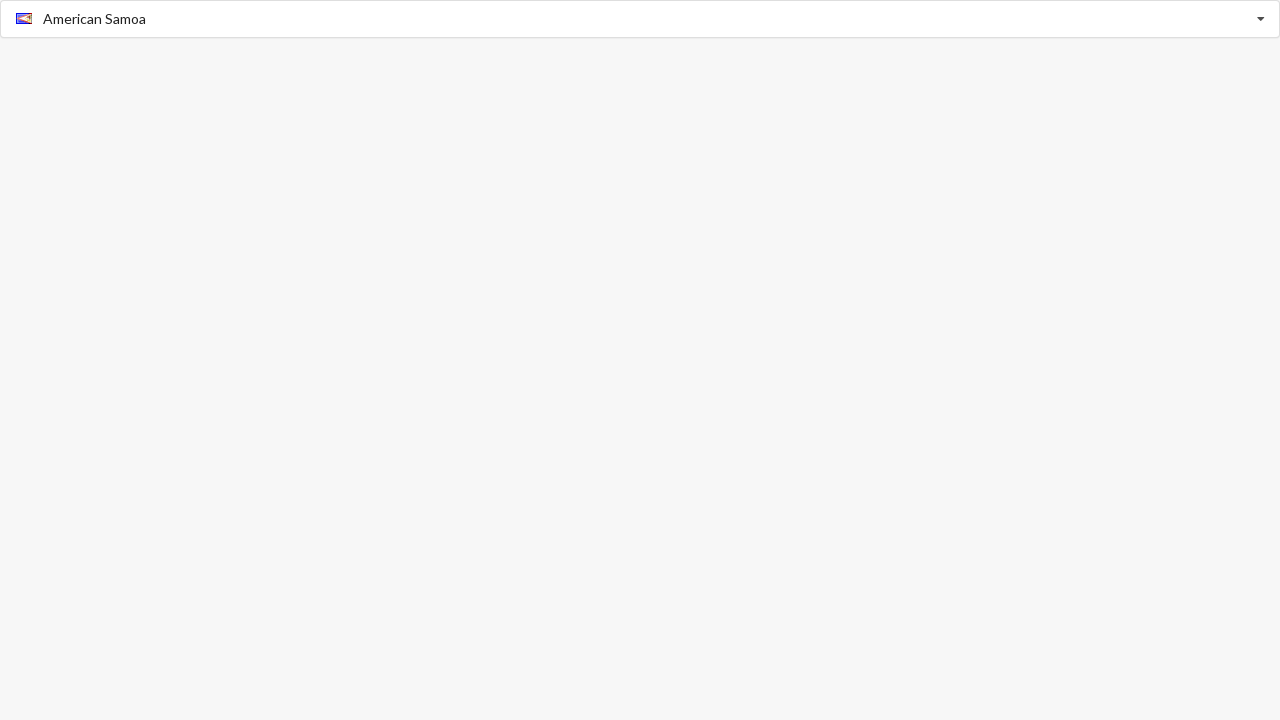

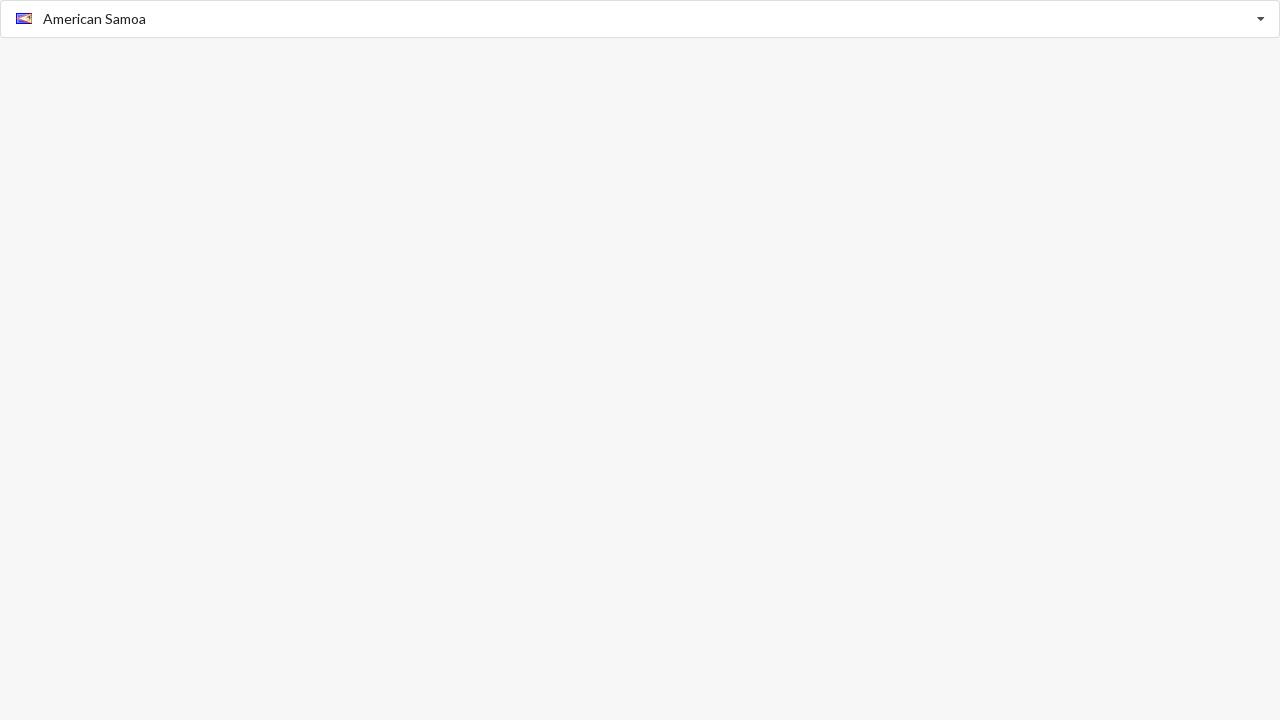